Tests drag and drop functionality by dragging all gallery images into a trash bin within an iframe

Starting URL: https://www.globalsqa.com/demo-site/draganddrop/

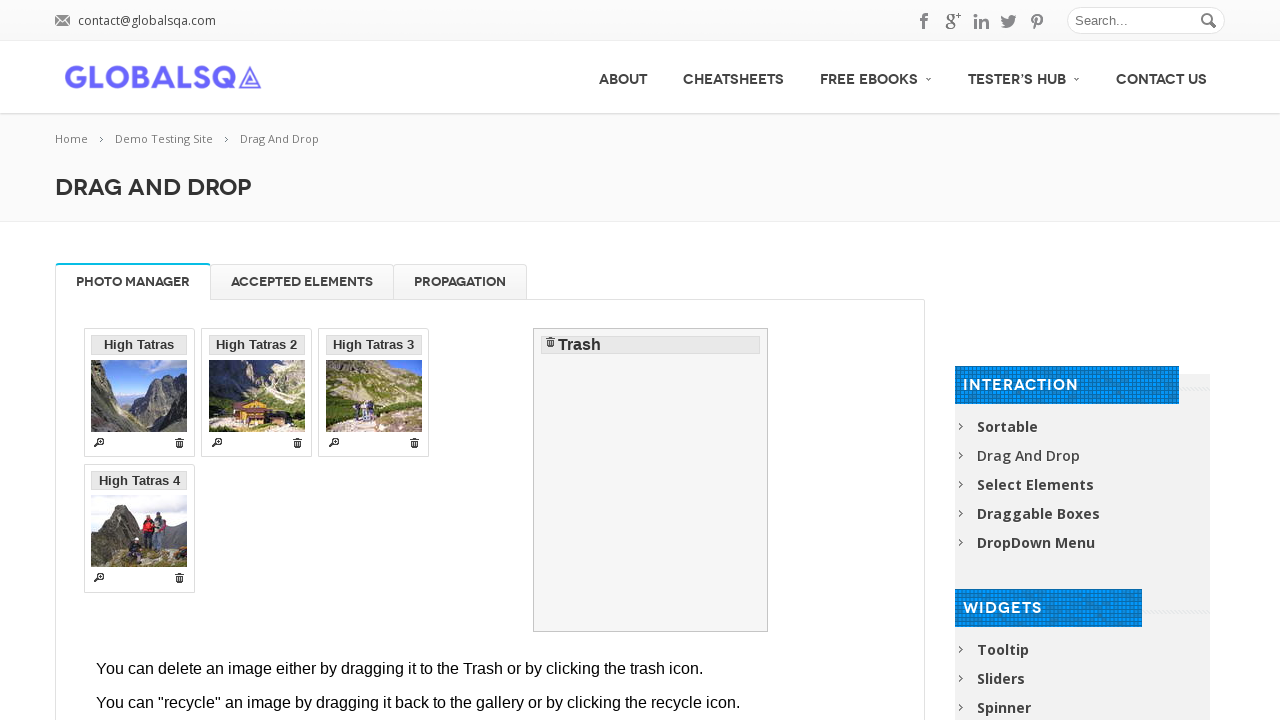

Located iframe containing drag and drop demo
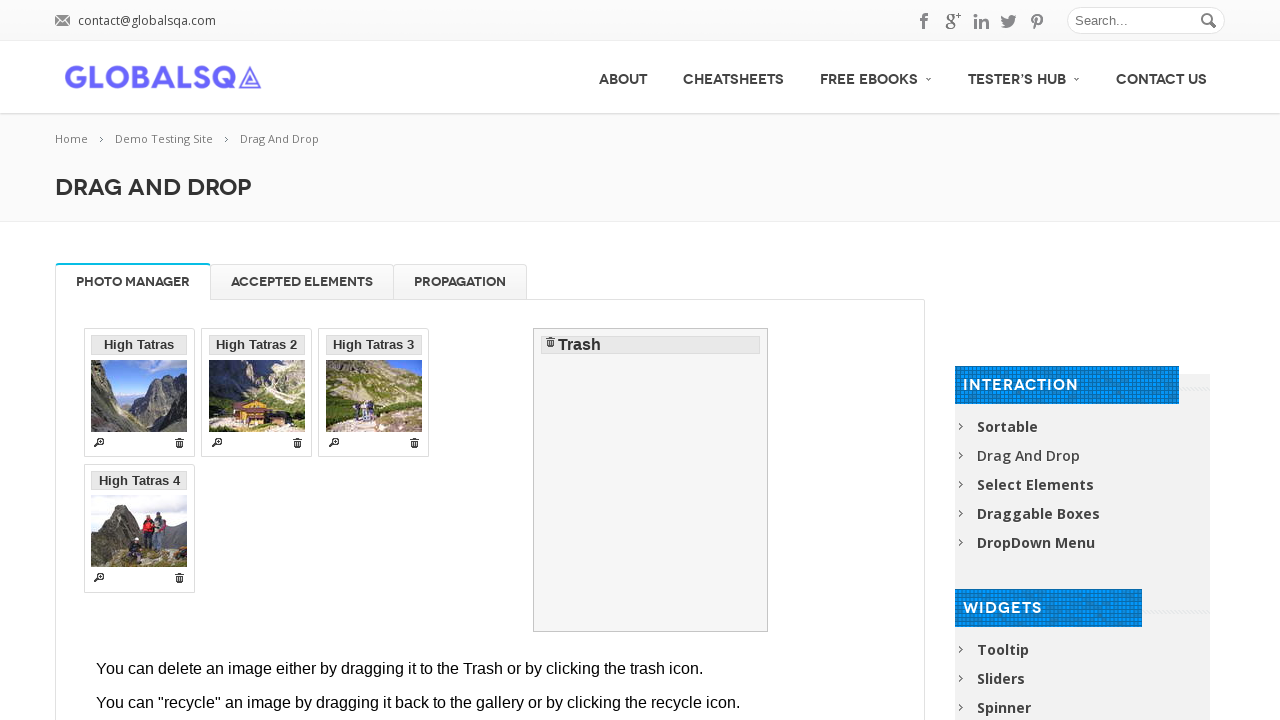

Retrieved all gallery images from iframe
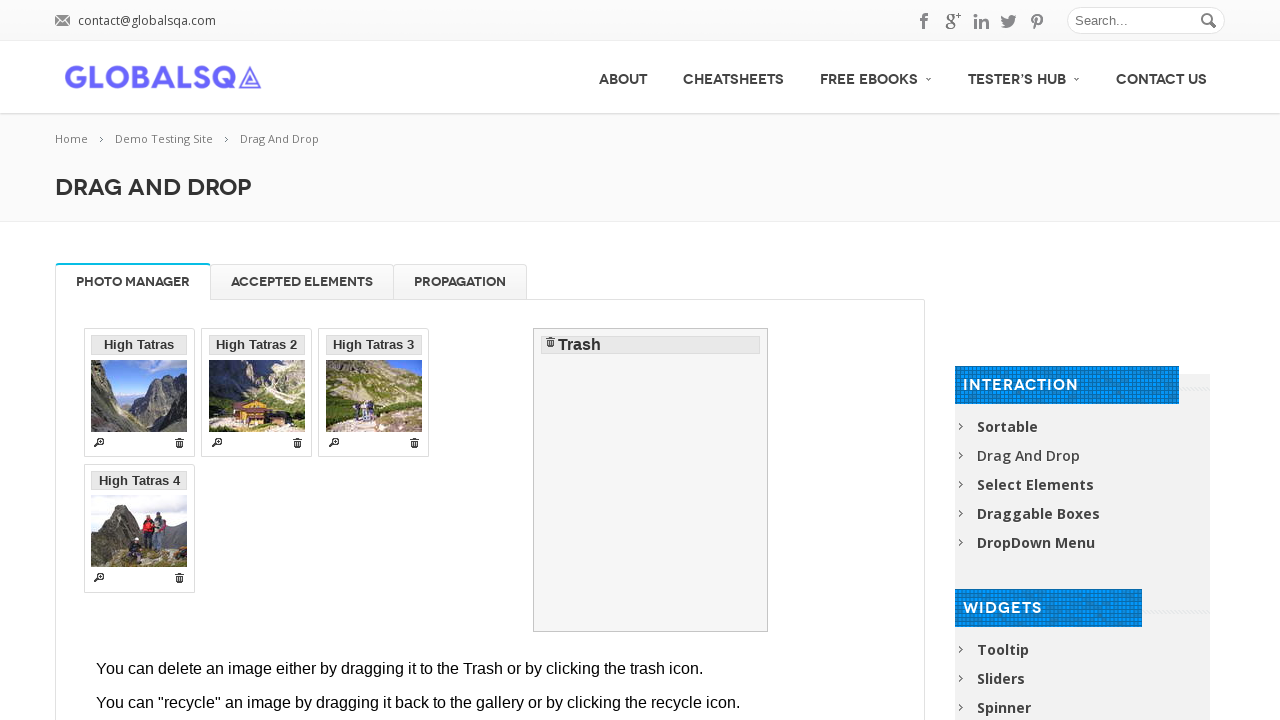

Located trash bin element in iframe
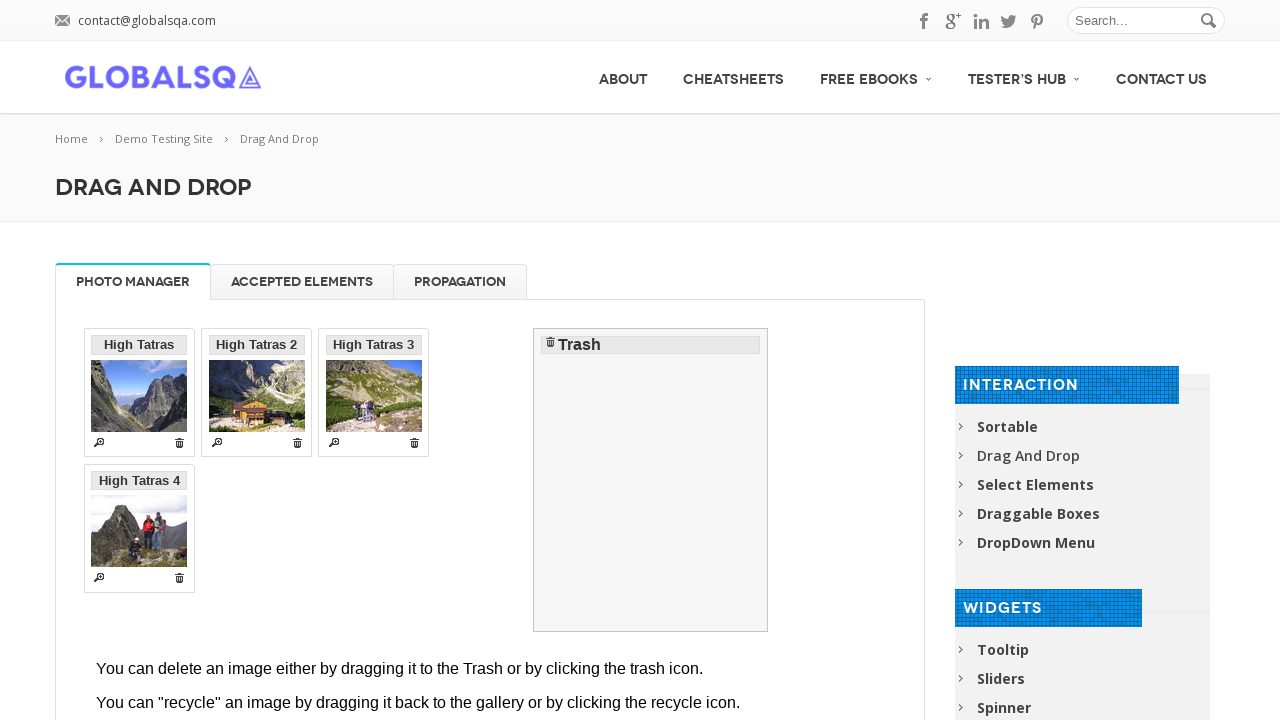

Dragged gallery image to trash bin at (651, 480)
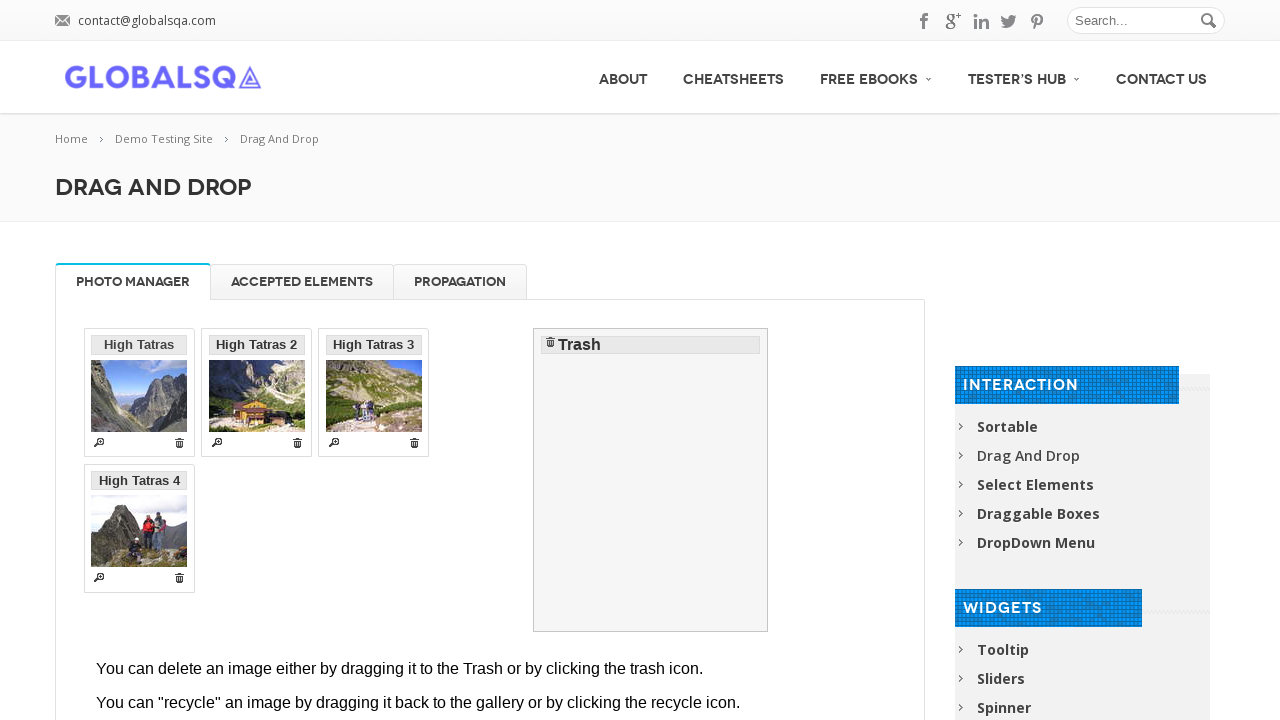

Dragged gallery image to trash bin at (651, 480)
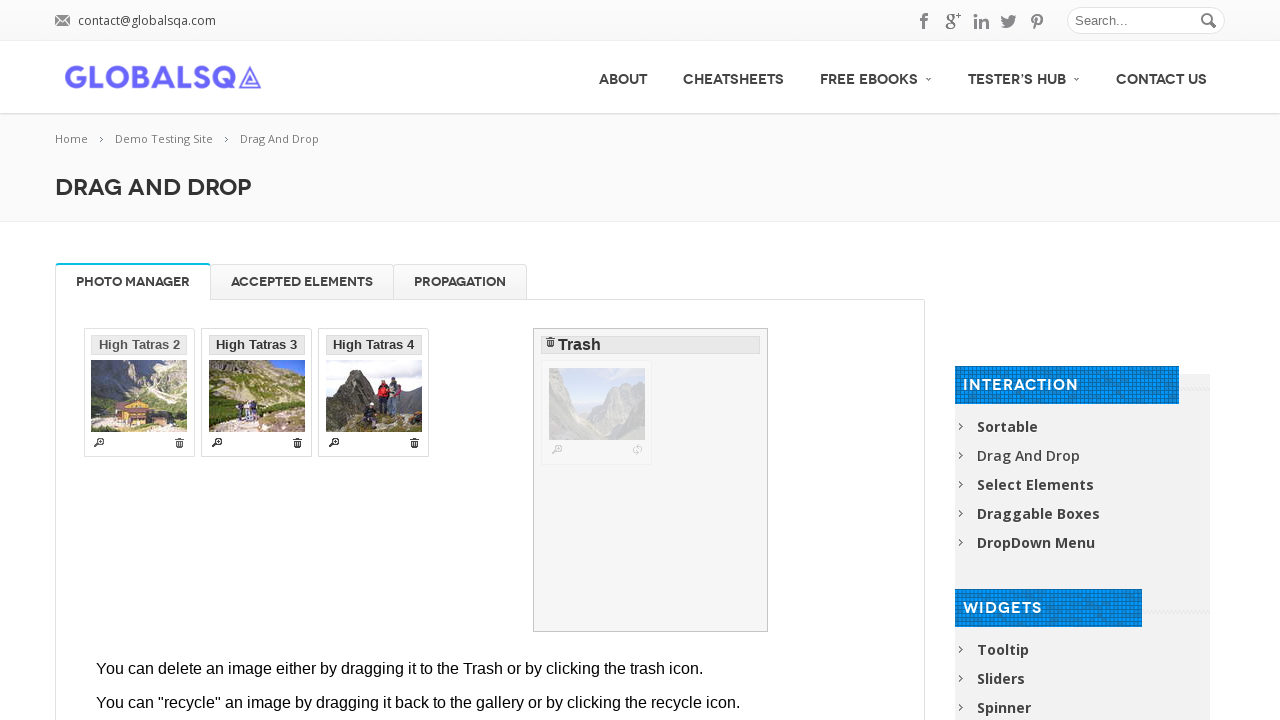

Dragged gallery image to trash bin at (651, 480)
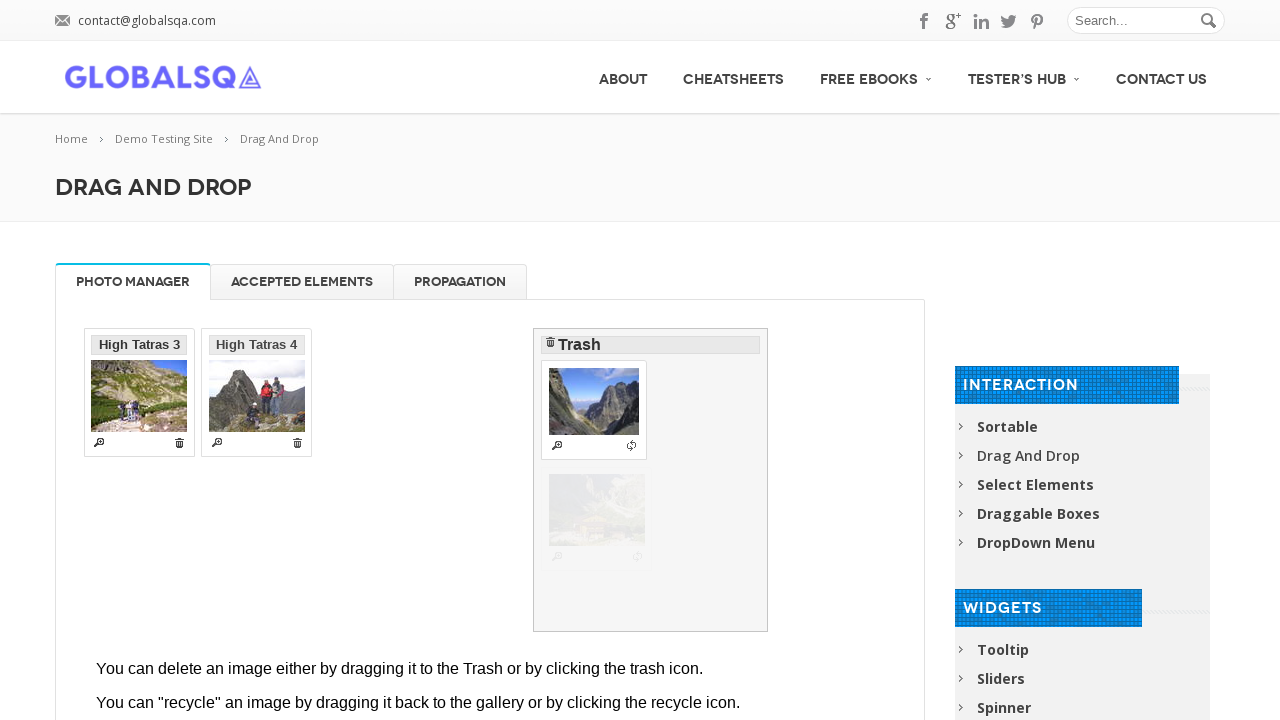

Dragged gallery image to trash bin at (651, 480)
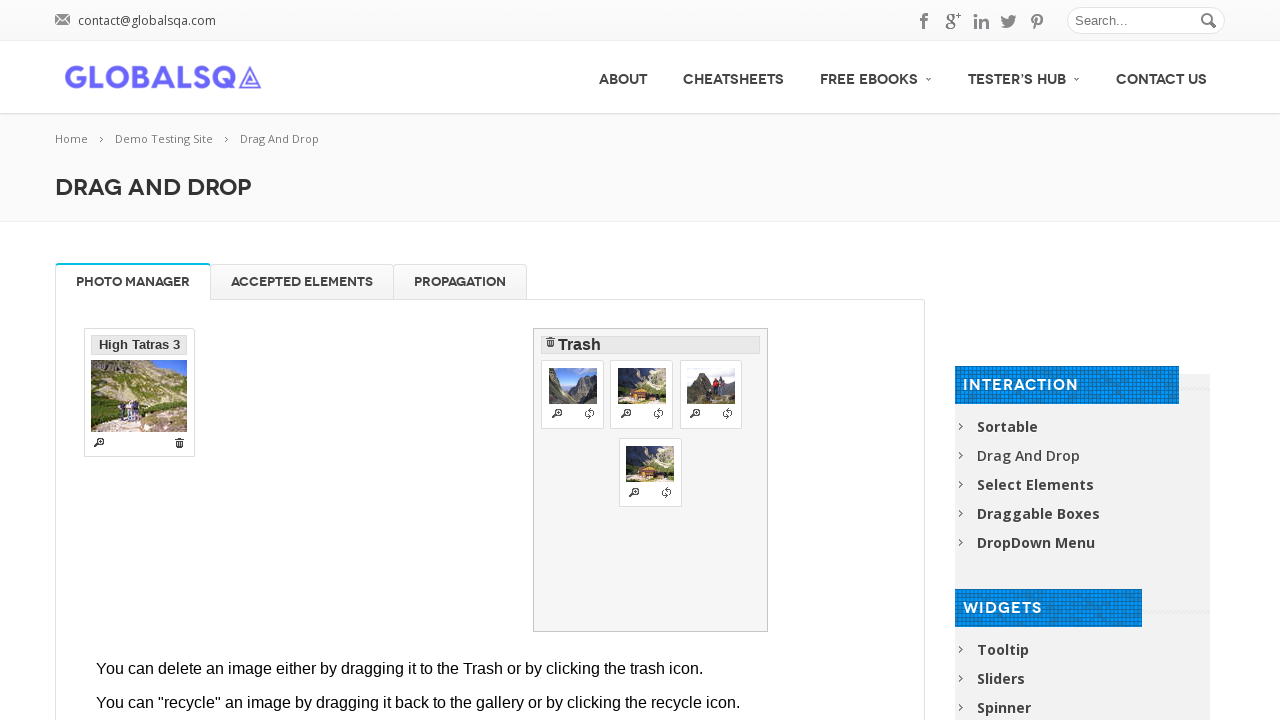

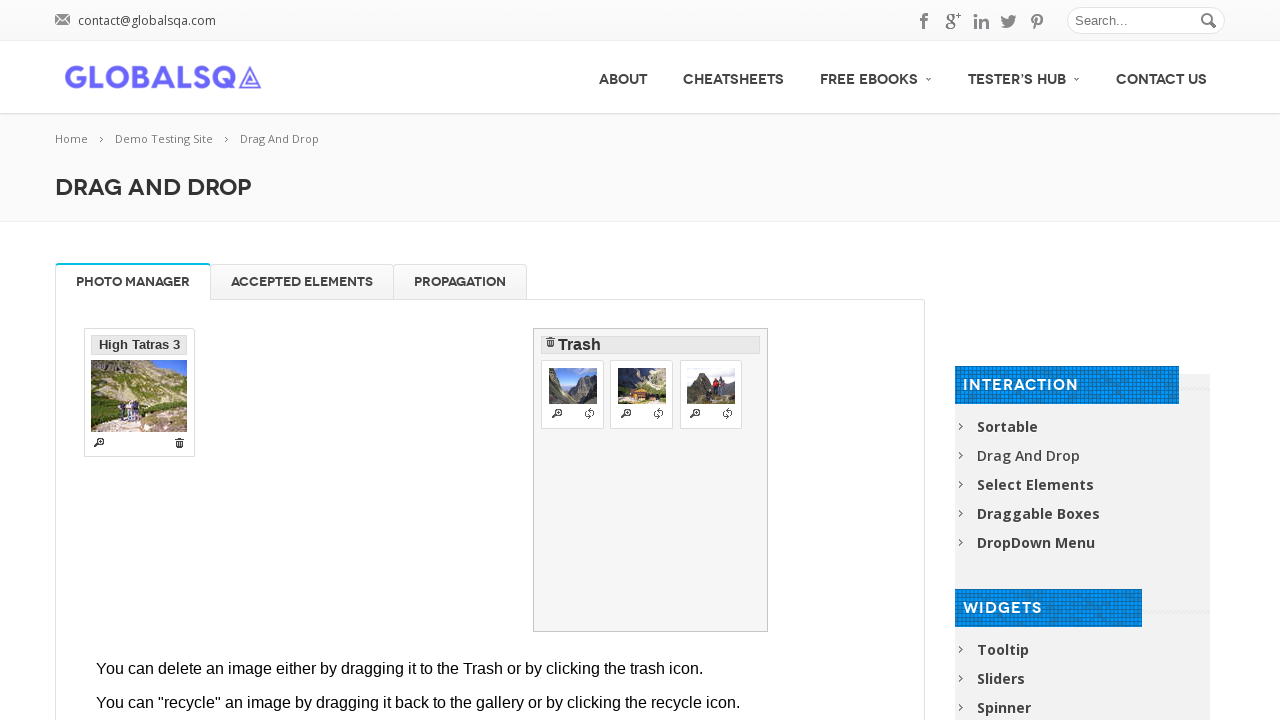